Tests a registration form by filling in first name, last name, and email fields, then submitting the form and verifying the success message

Starting URL: http://suninjuly.github.io/registration1.html

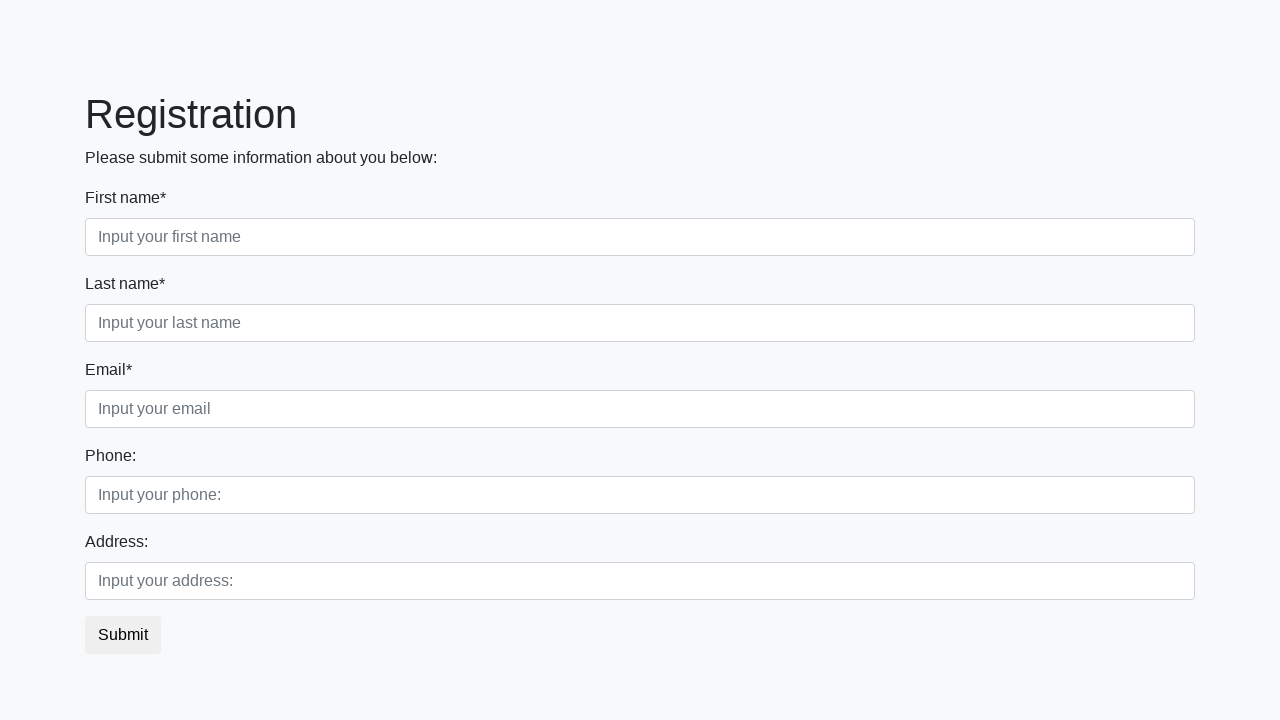

Filled first name field with 'John' on .first_block .first
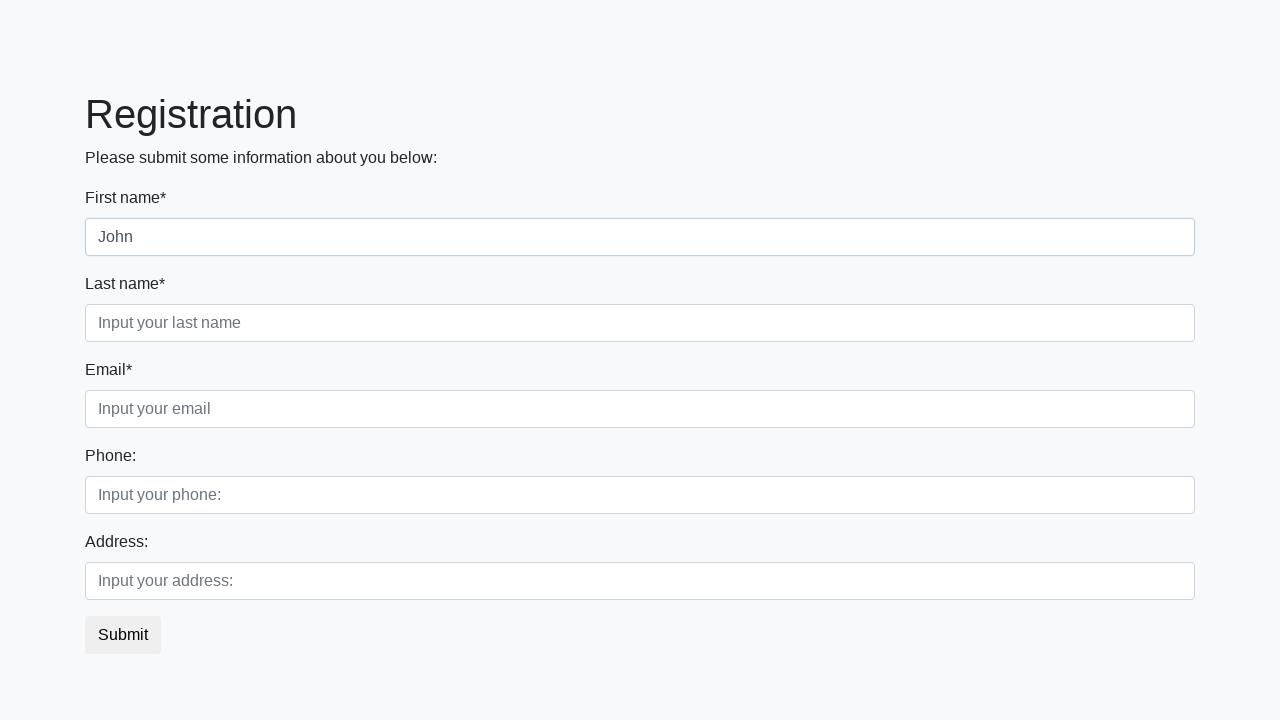

Filled last name field with 'Doe' on .first_block .second
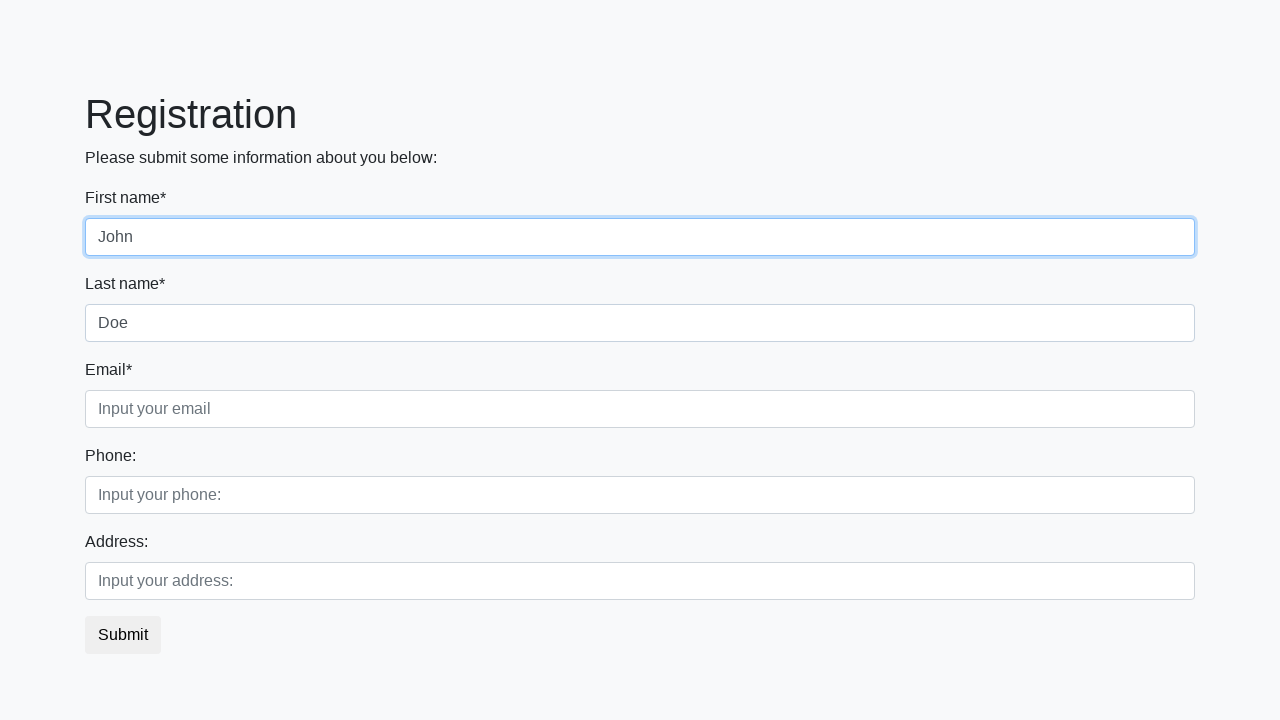

Filled email field with 'john.doe@example.com' on .first_block .third
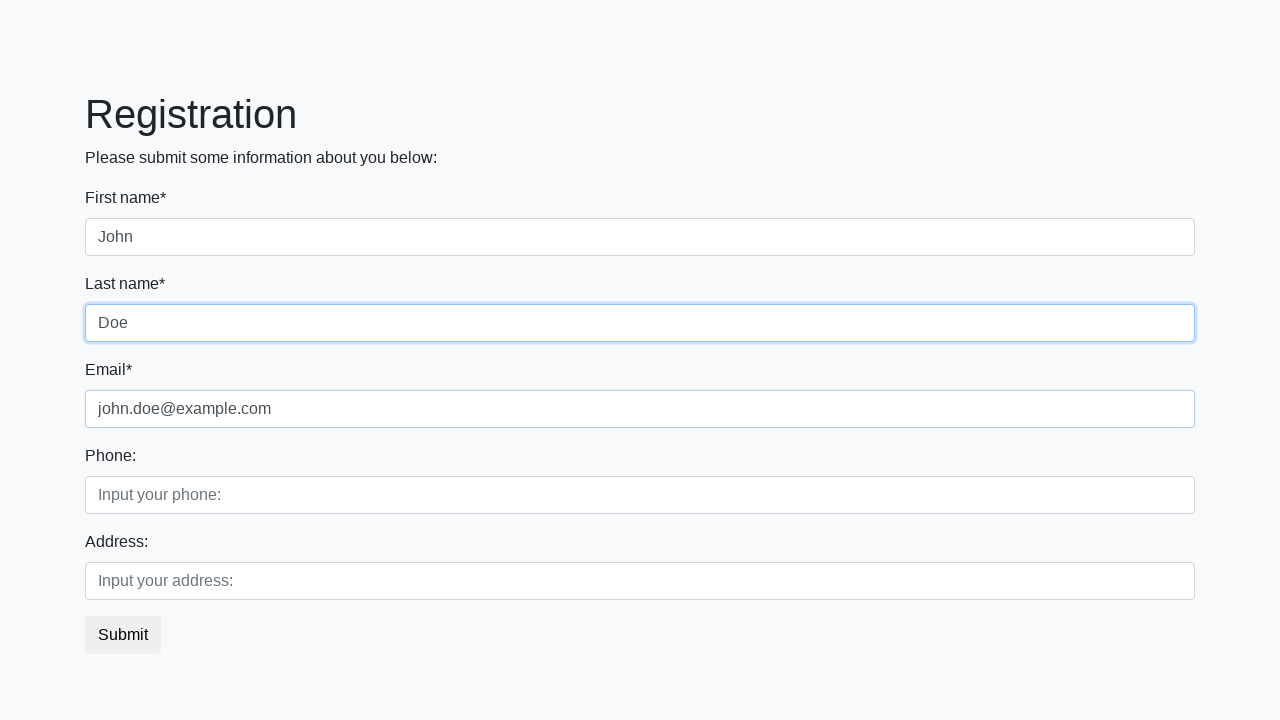

Clicked submit button to register at (123, 635) on button.btn
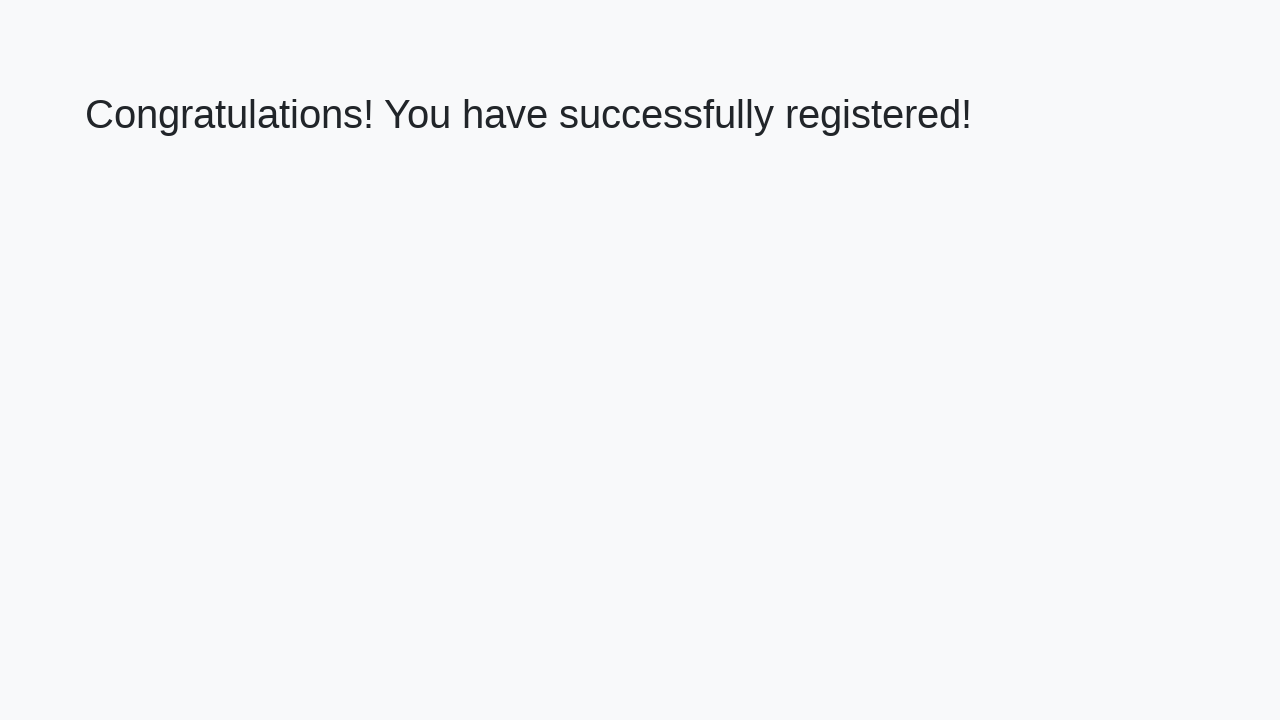

Success page loaded with heading element
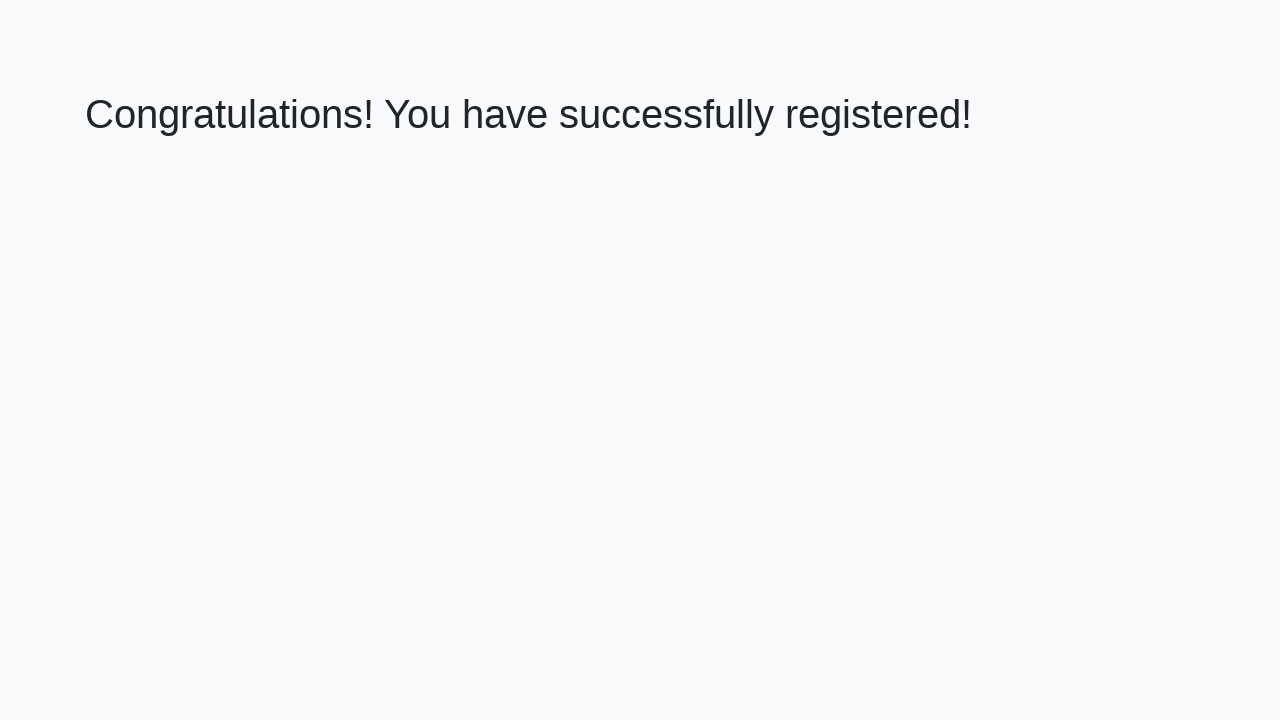

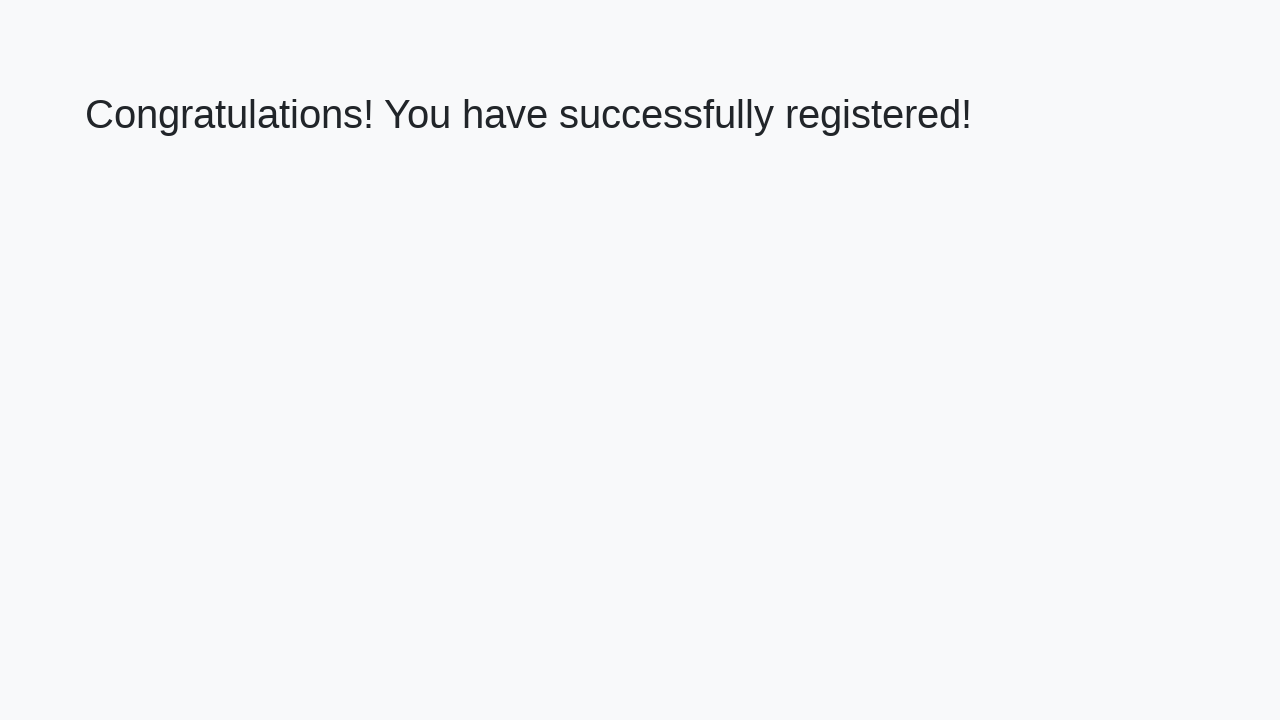